Tests drag and drop functionality using click-and-hold approach, moving from source to target element within an iframe.

Starting URL: https://jqueryui.com/droppable/

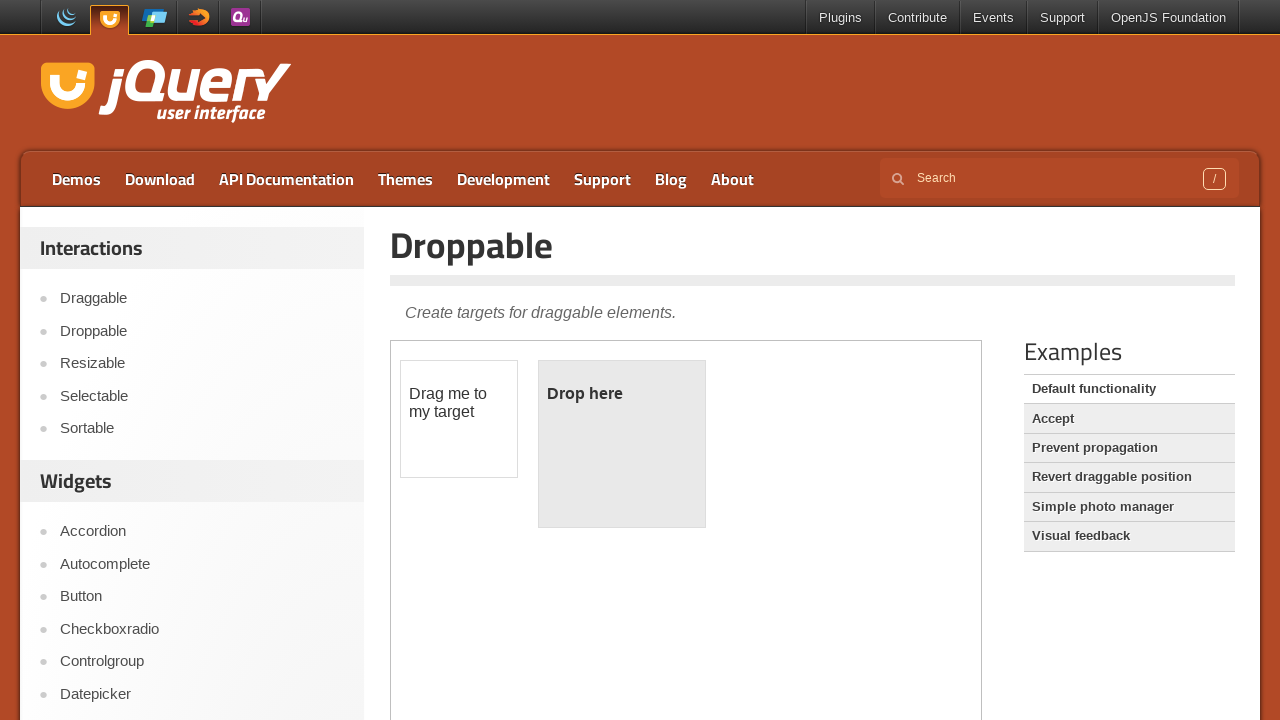

Located iframe containing draggable elements
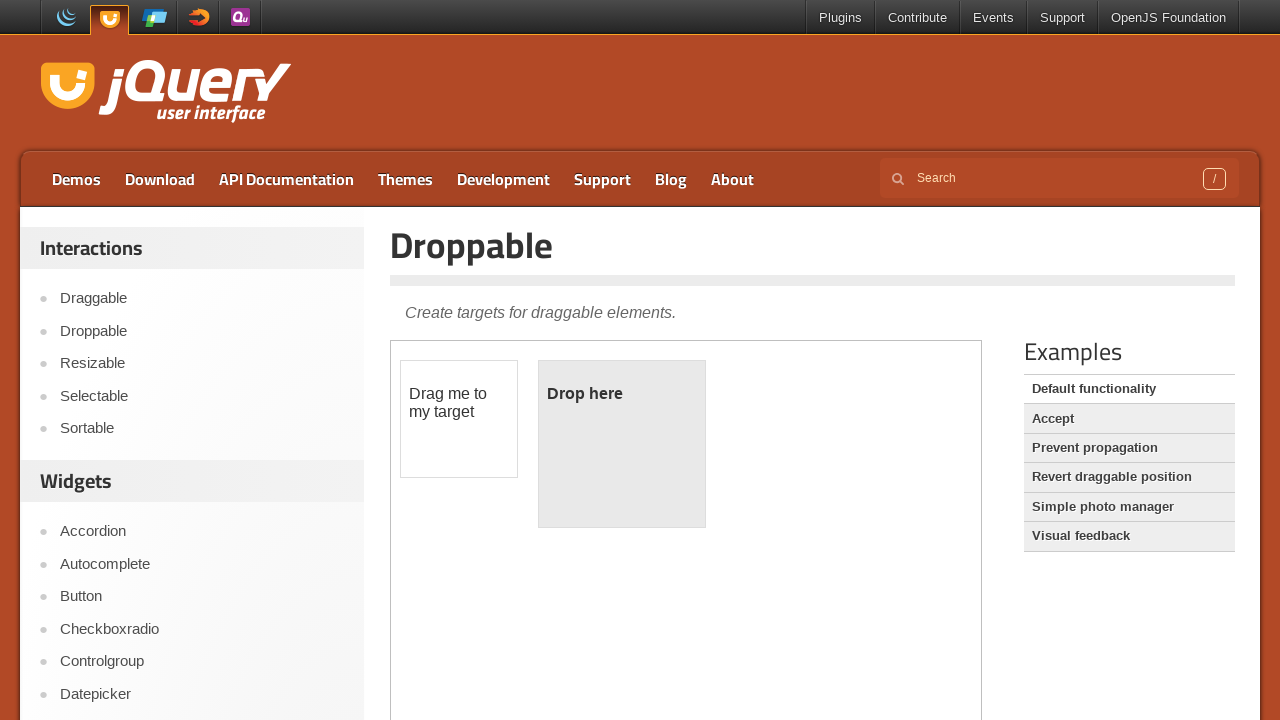

Located source draggable element
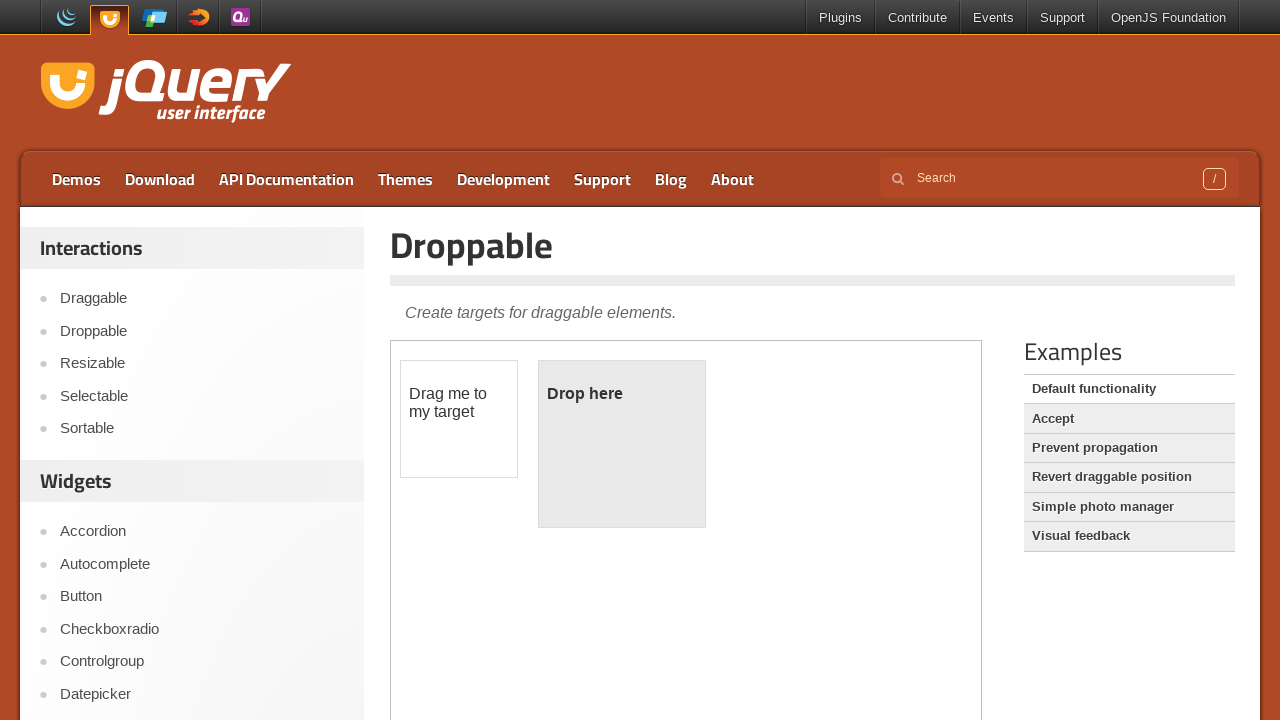

Located target droppable element
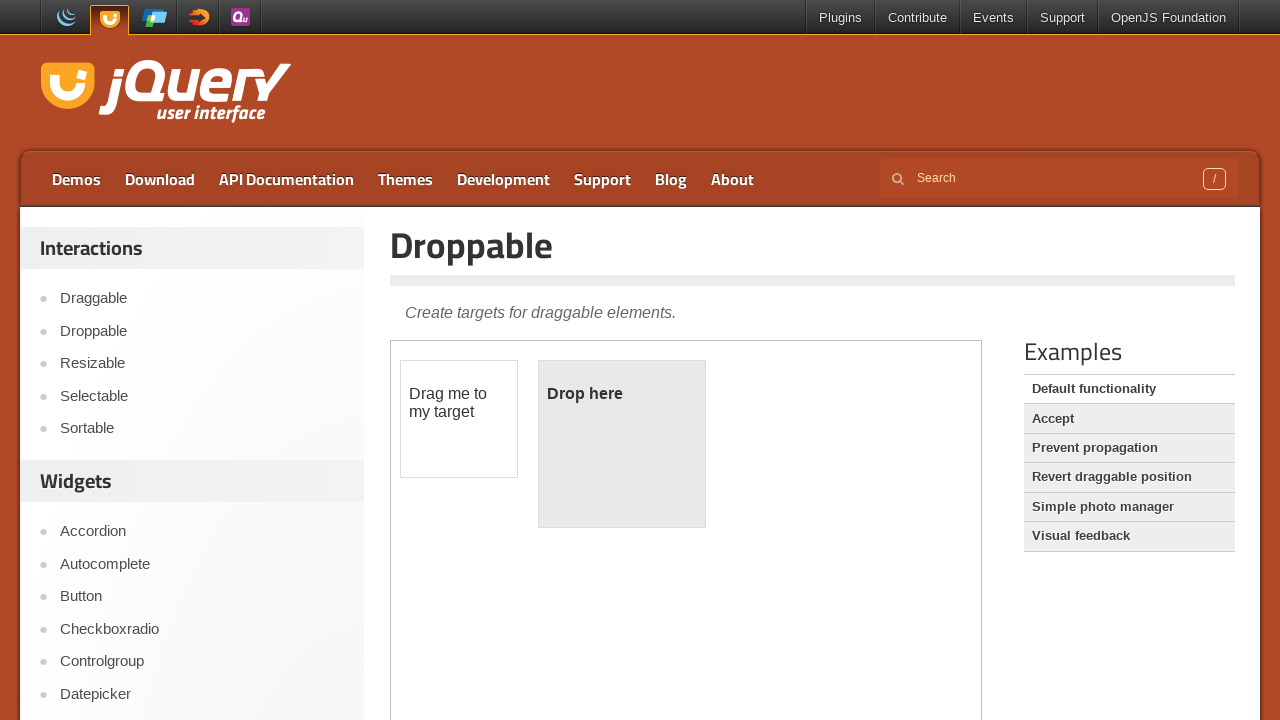

Performed drag and drop from source to target element at (622, 444)
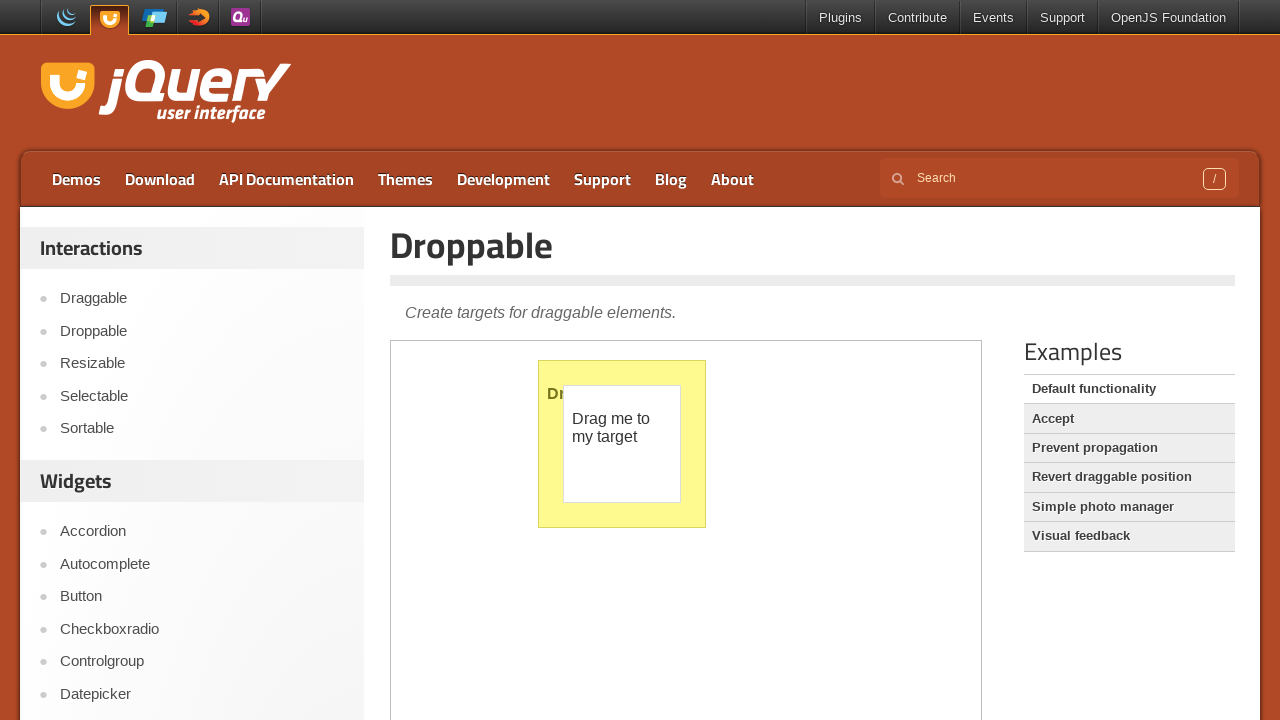

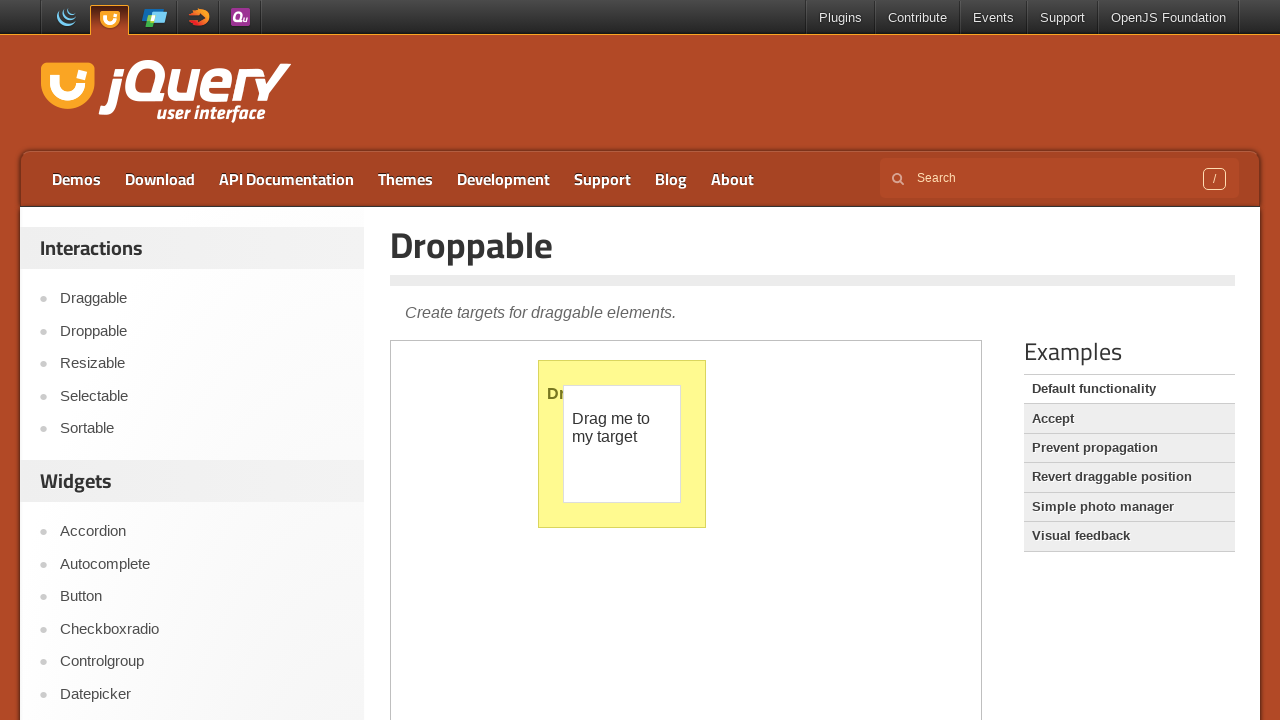